Tests a web form on the Selenium demo site by filling a text field and submitting the form, then verifying the success message

Starting URL: https://www.selenium.dev/selenium/web/web-form.html

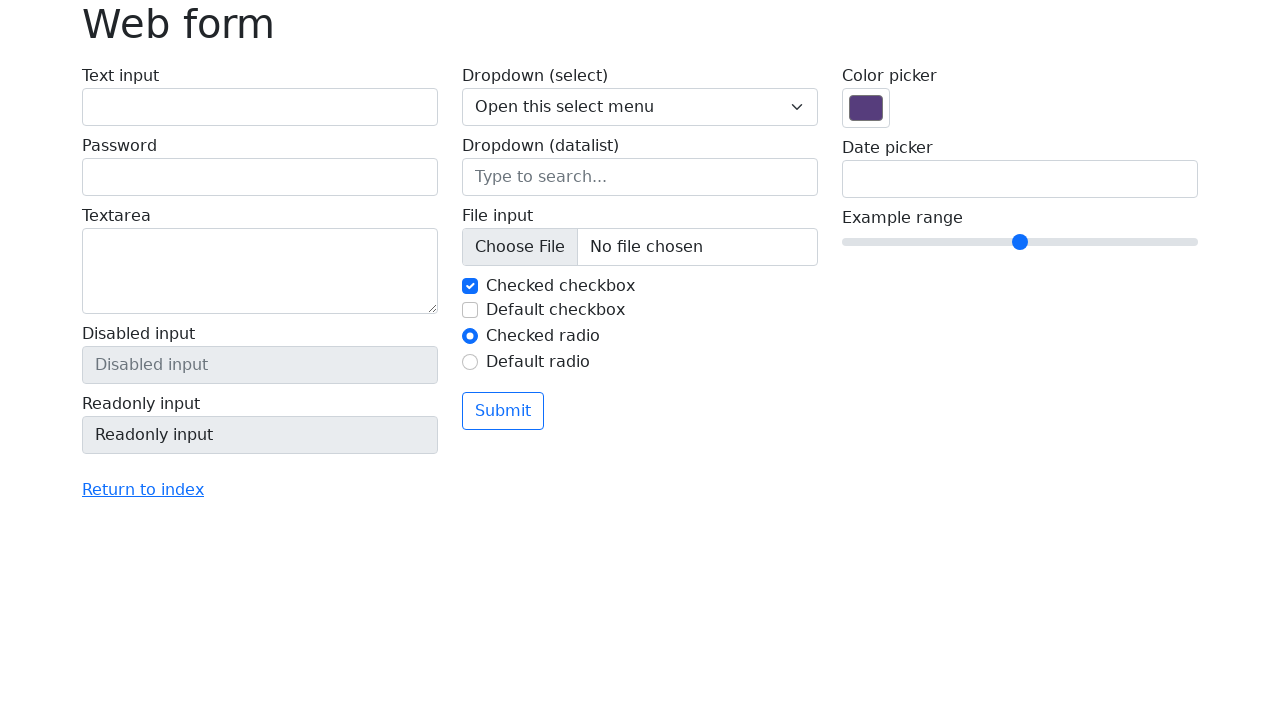

Filled text field with 'Selenium' on input[name='my-text']
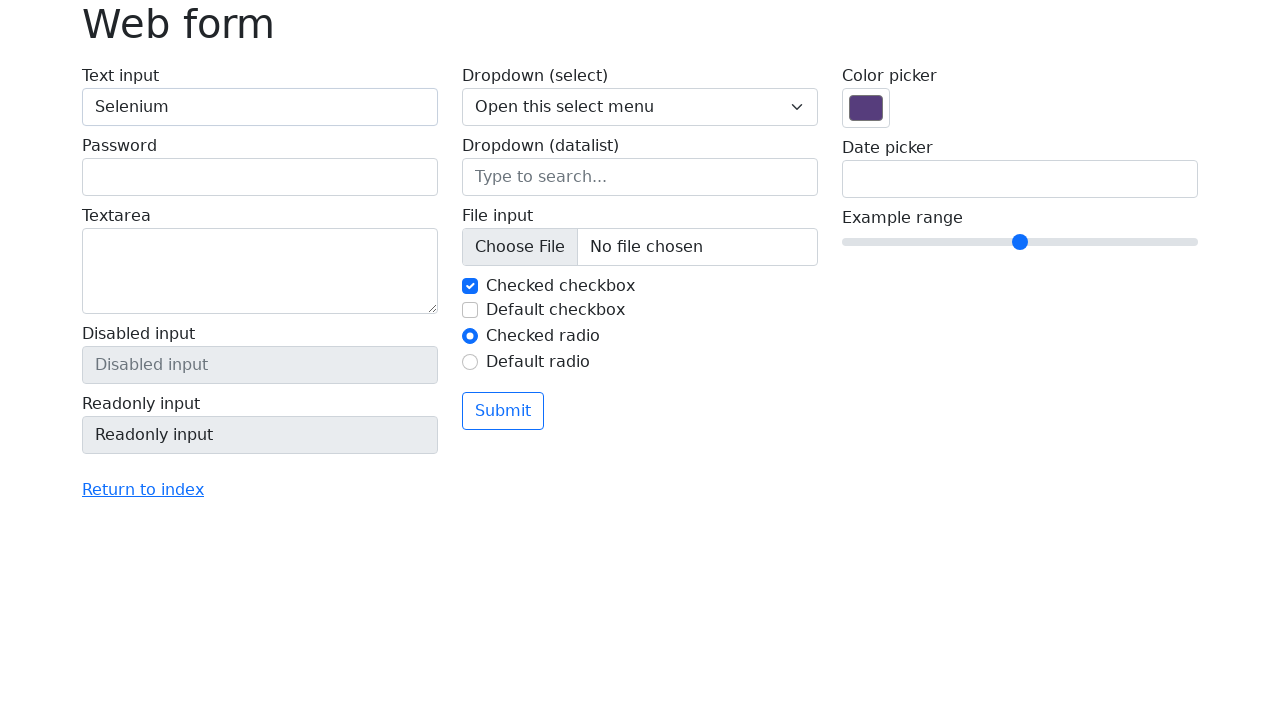

Clicked submit button at (503, 411) on button
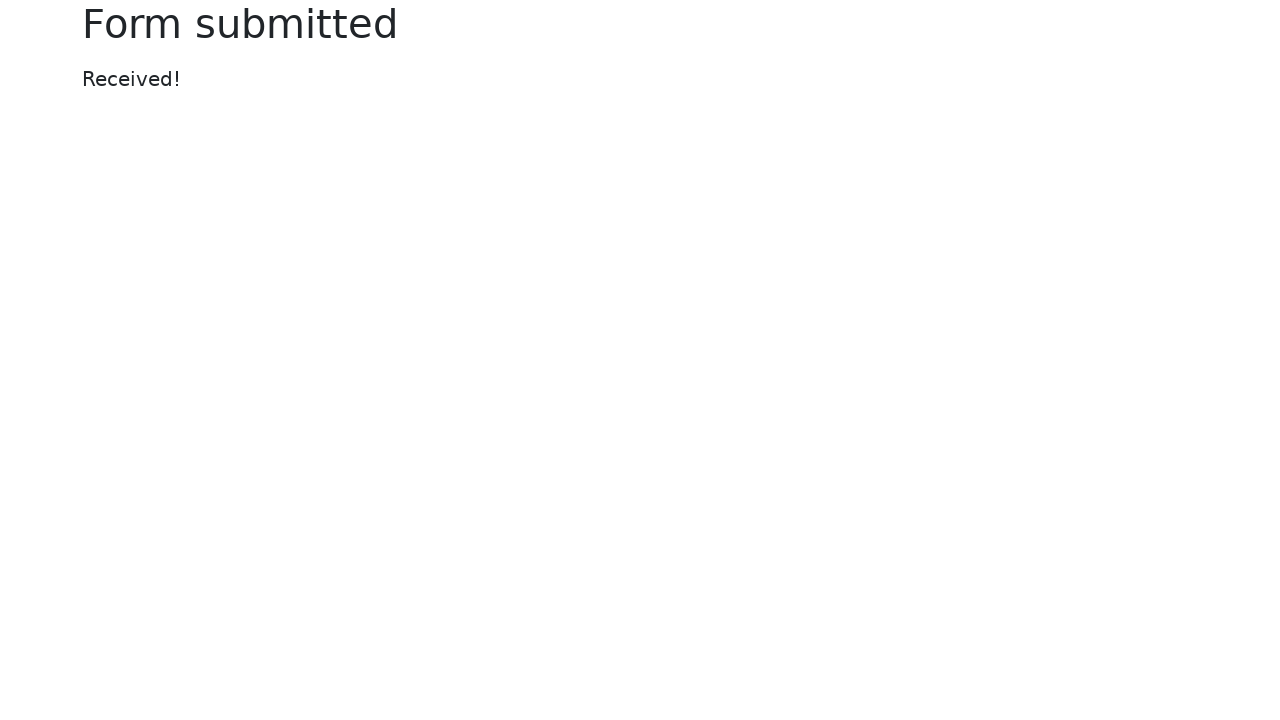

Success message element loaded
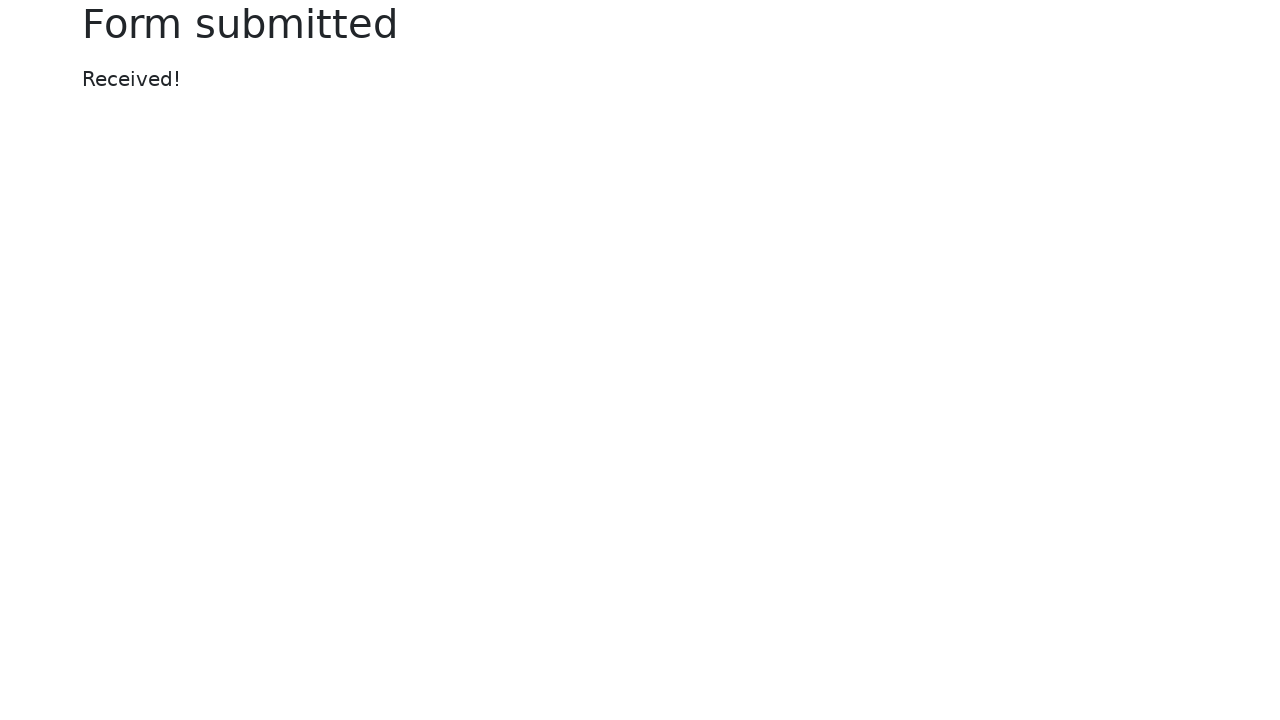

Retrieved success message text
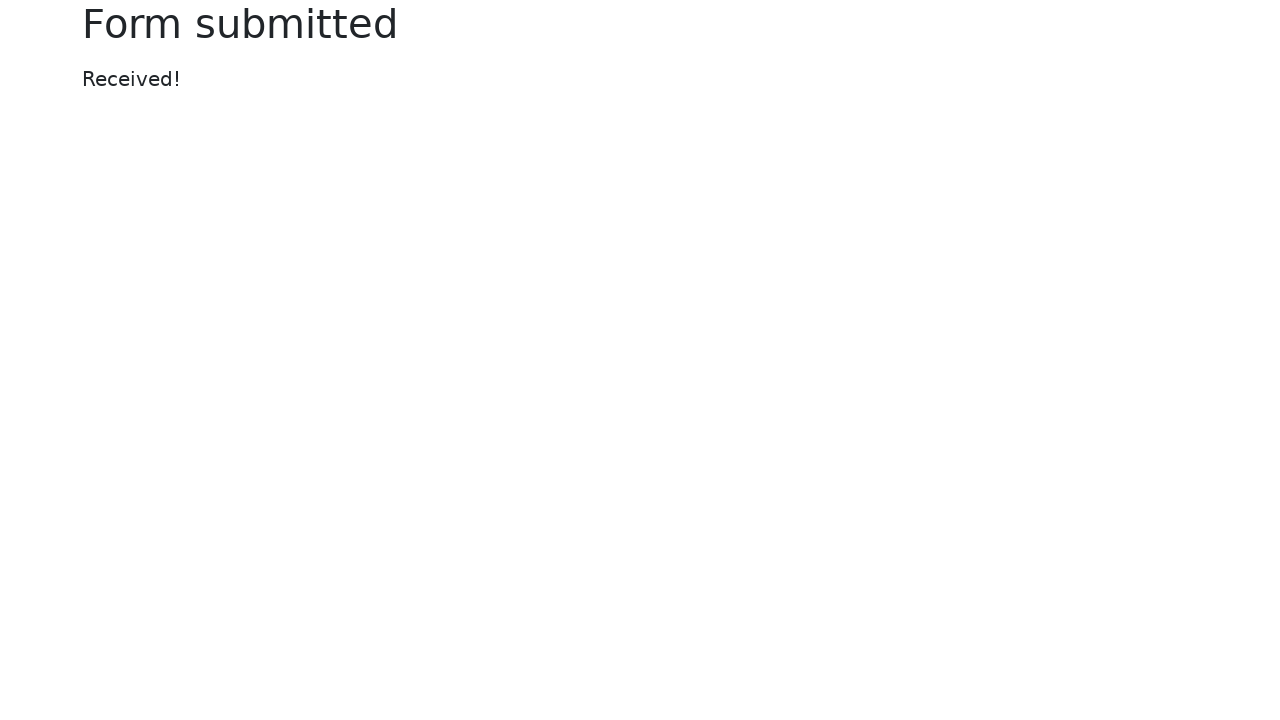

Verified success message matches 'Received!'
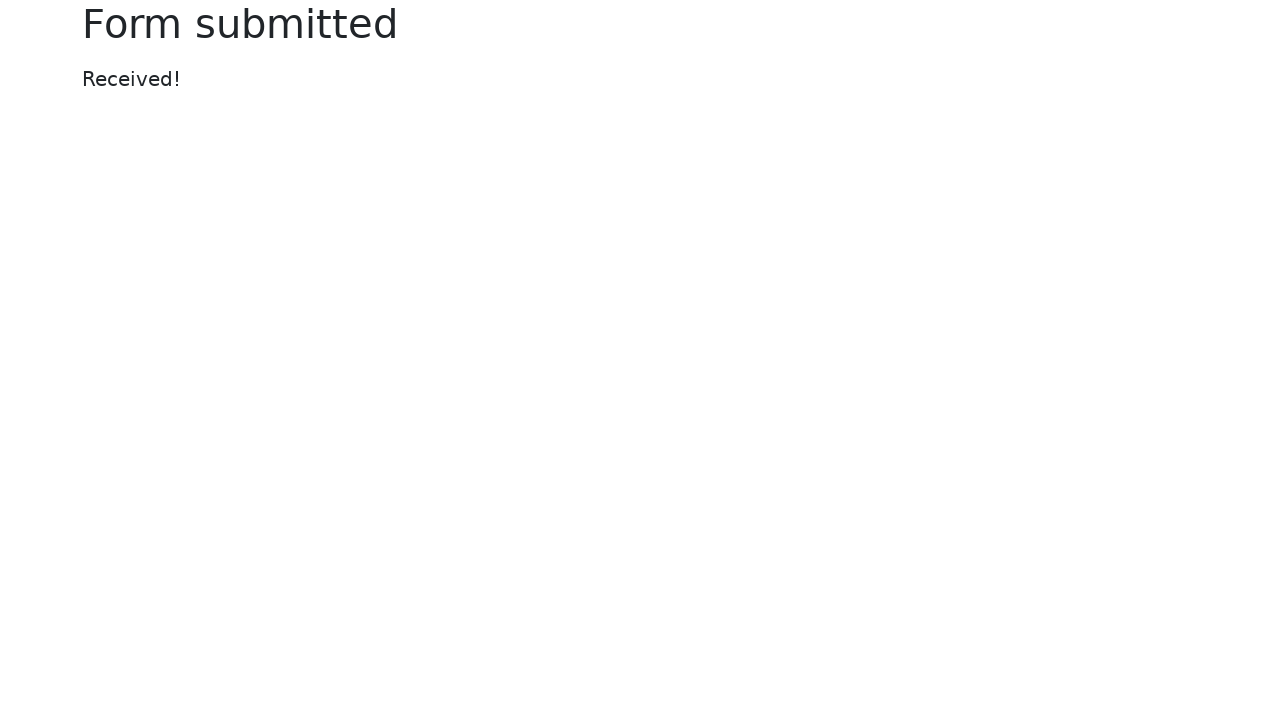

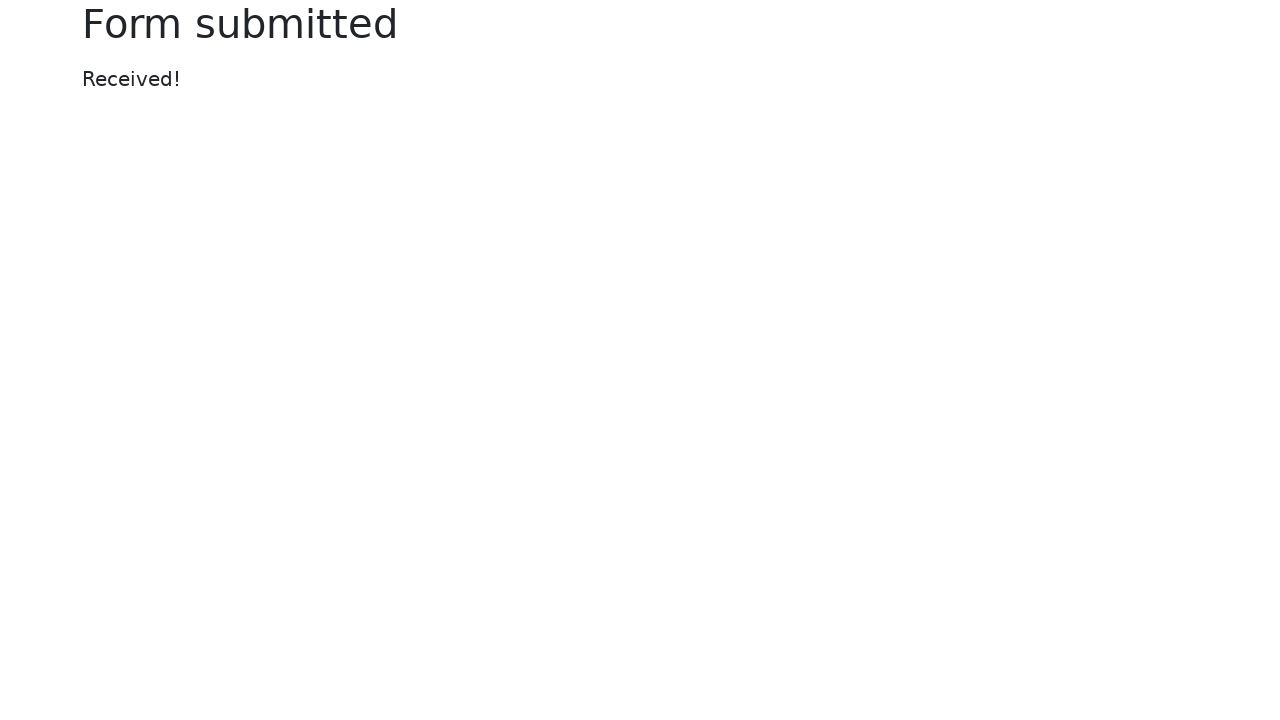